Tests double-click functionality on a button and verifies that the corresponding message is displayed

Starting URL: https://demoqa.com/buttons

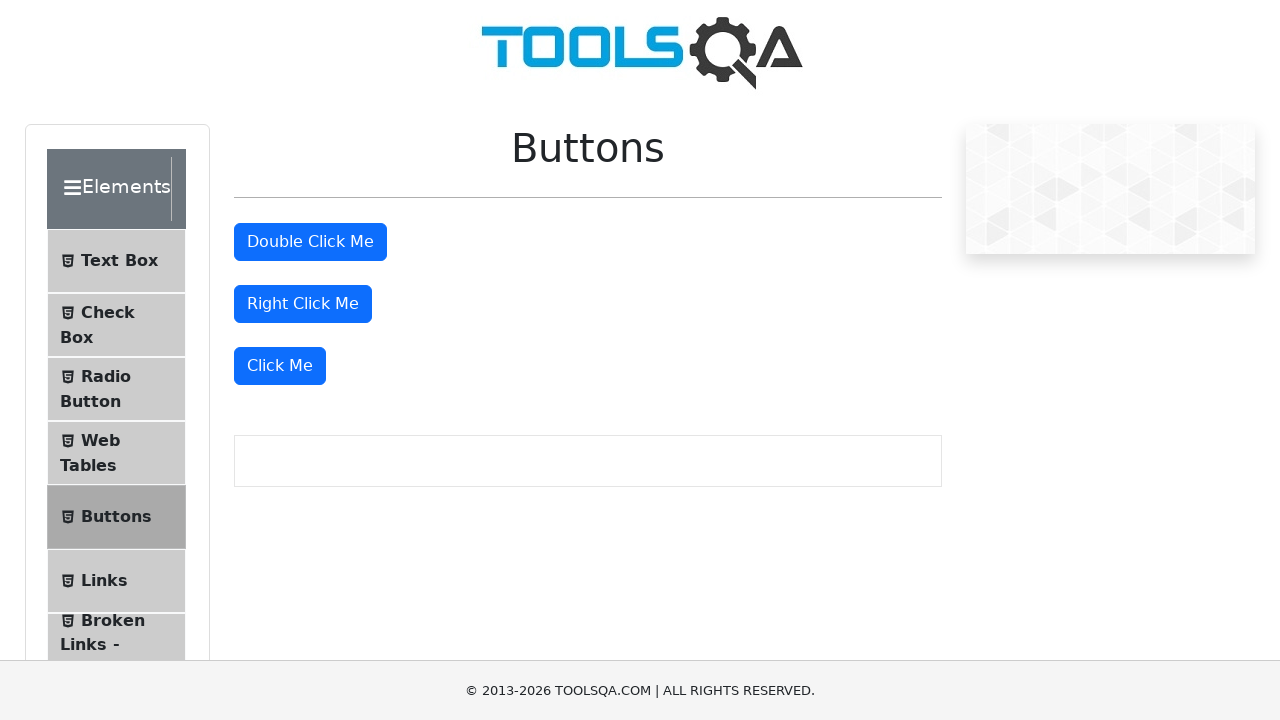

Double-clicked the double-click button at (310, 242) on #doubleClickBtn
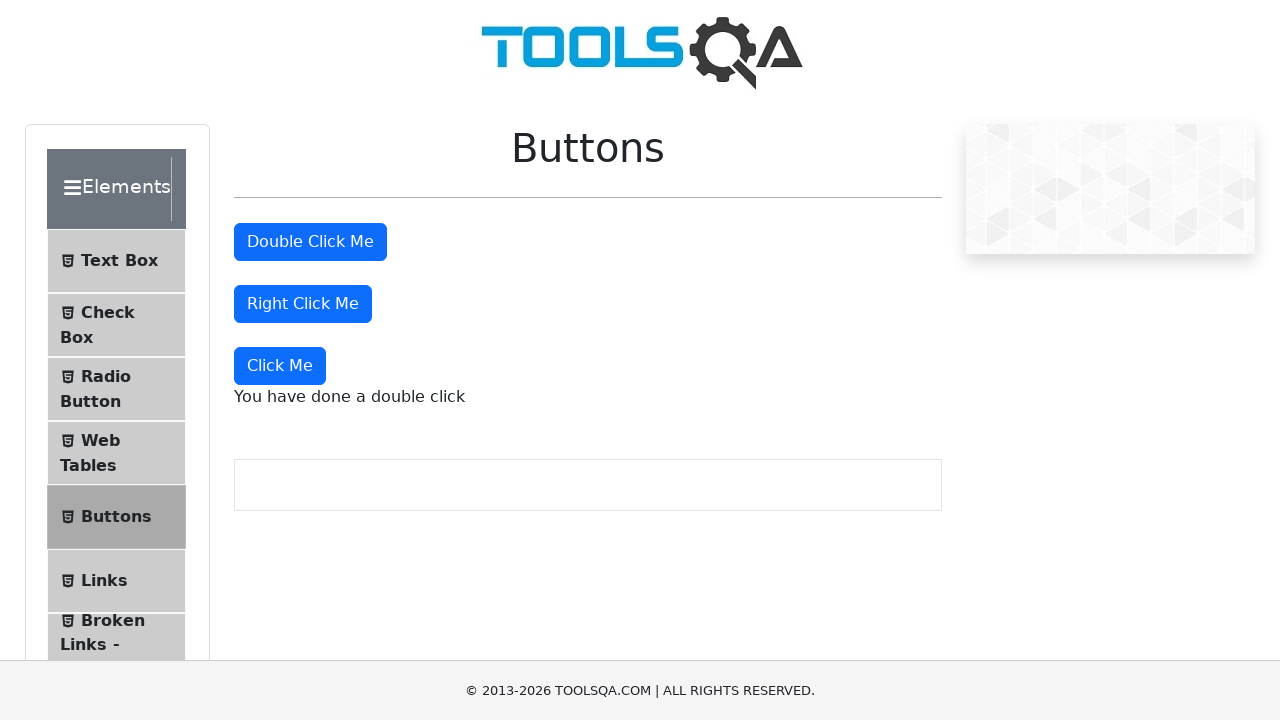

Double-click message appeared on the page
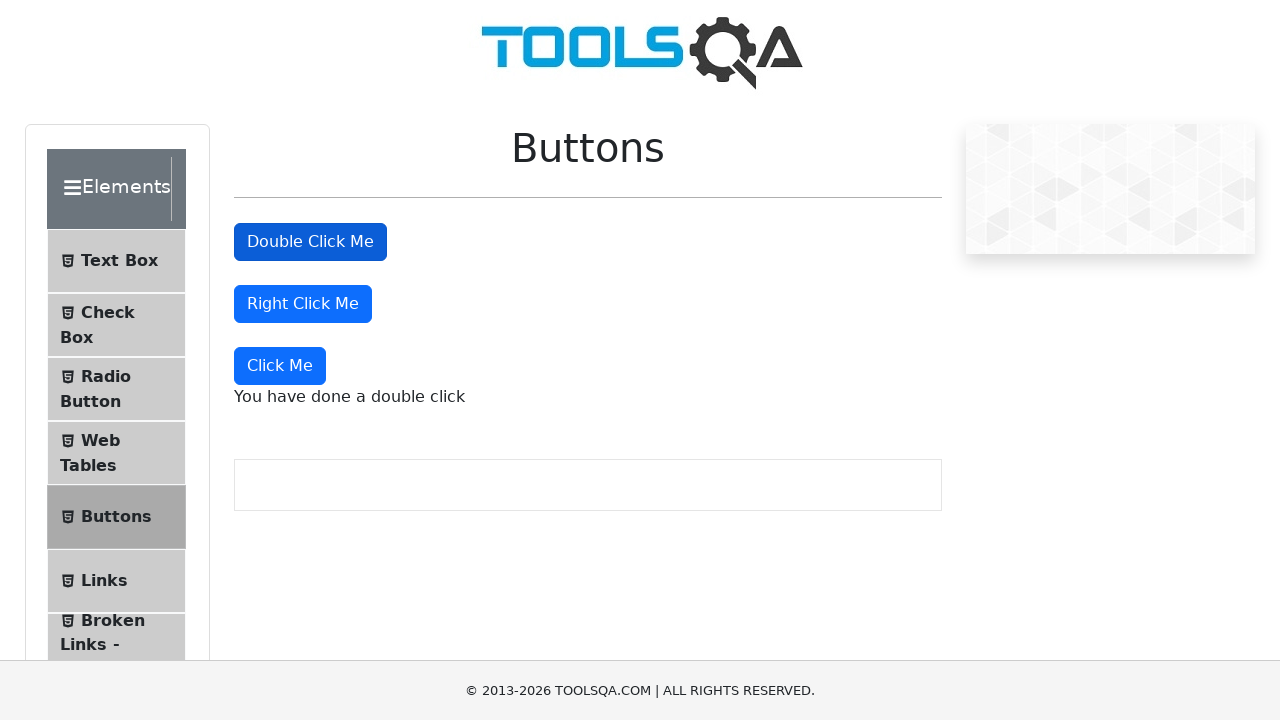

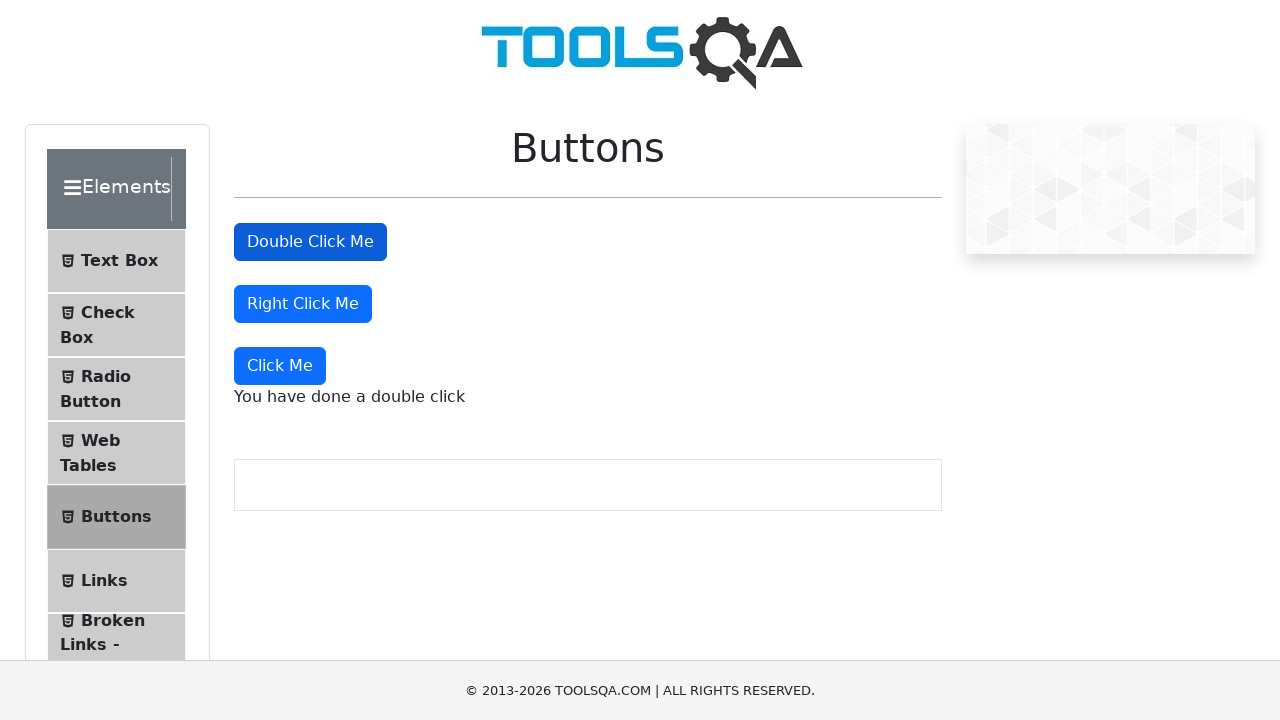